Tests drag-and-drop functionality by dragging element A and dropping it onto element B

Starting URL: https://crossbrowsertesting.github.io/drag-and-drop

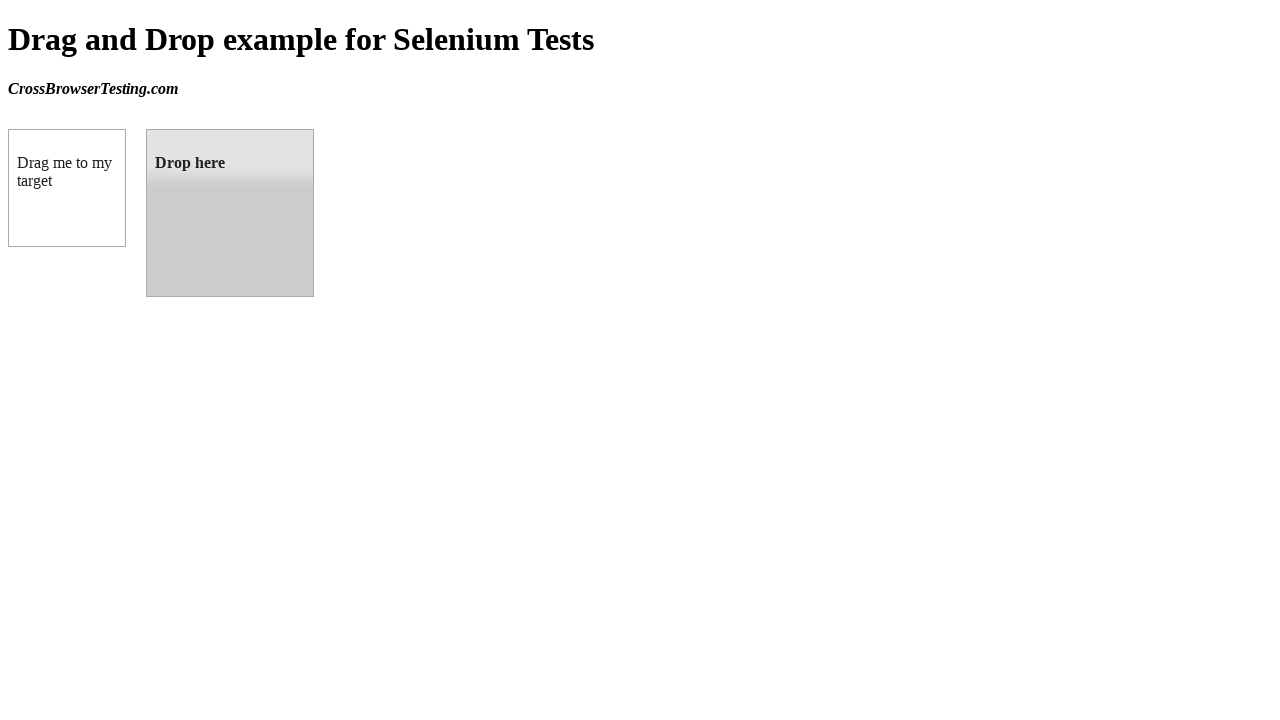

Located source element (draggable box A)
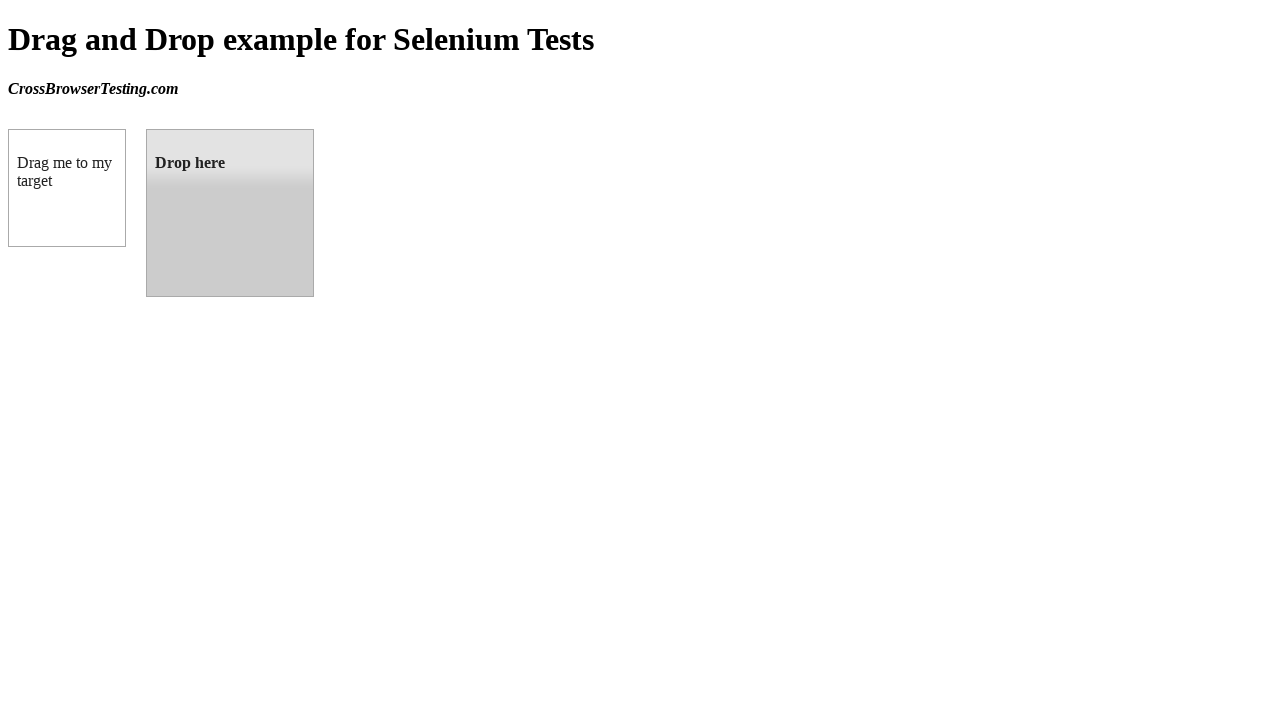

Located target element (droppable box B)
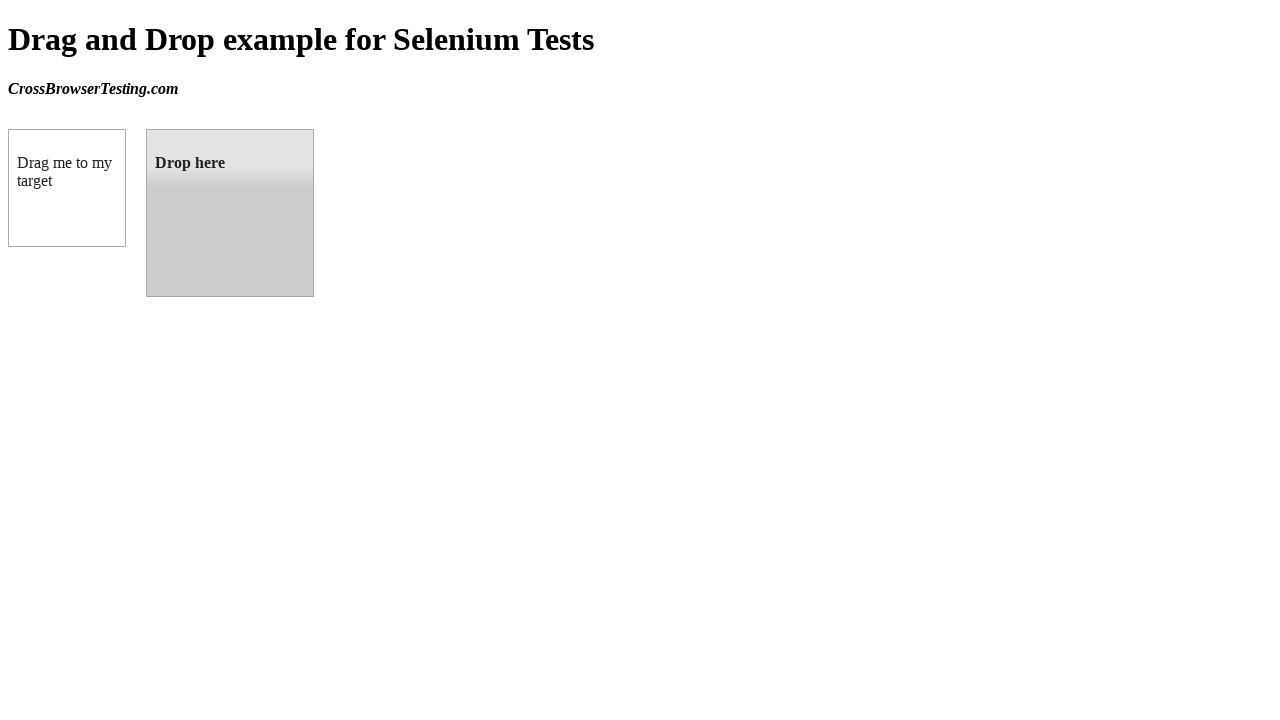

Dragged element A and dropped it onto element B at (230, 213)
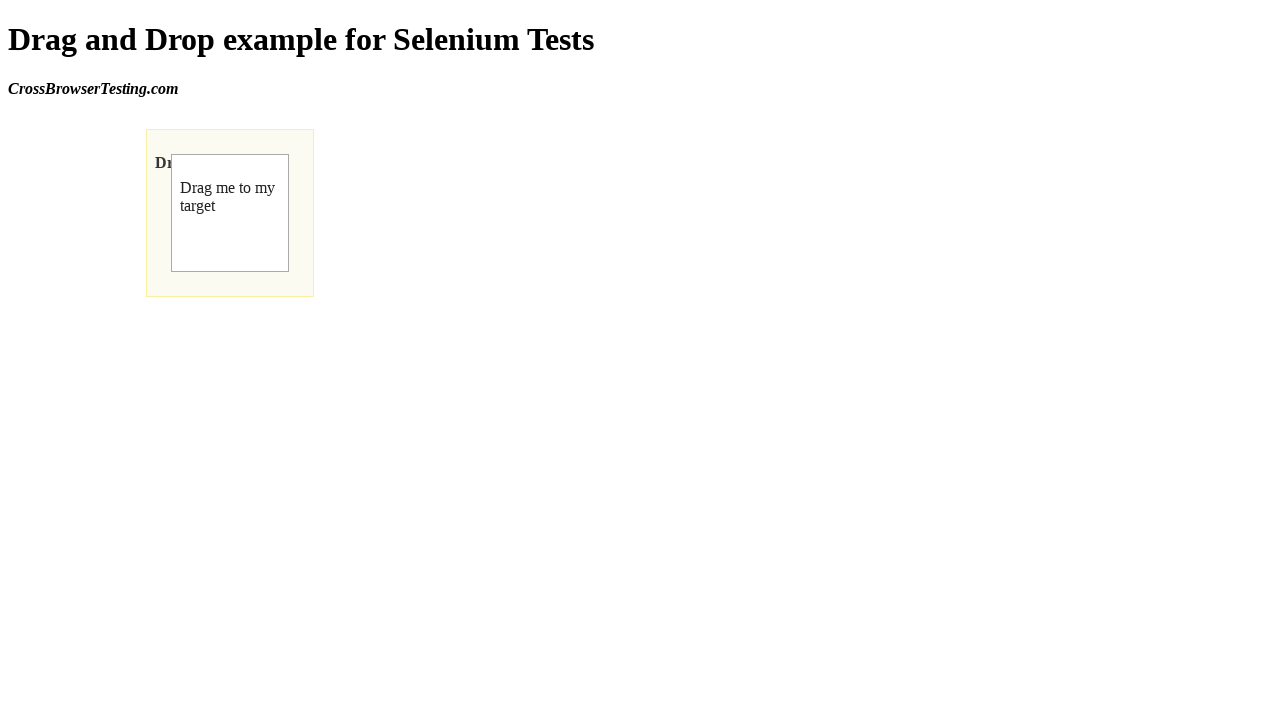

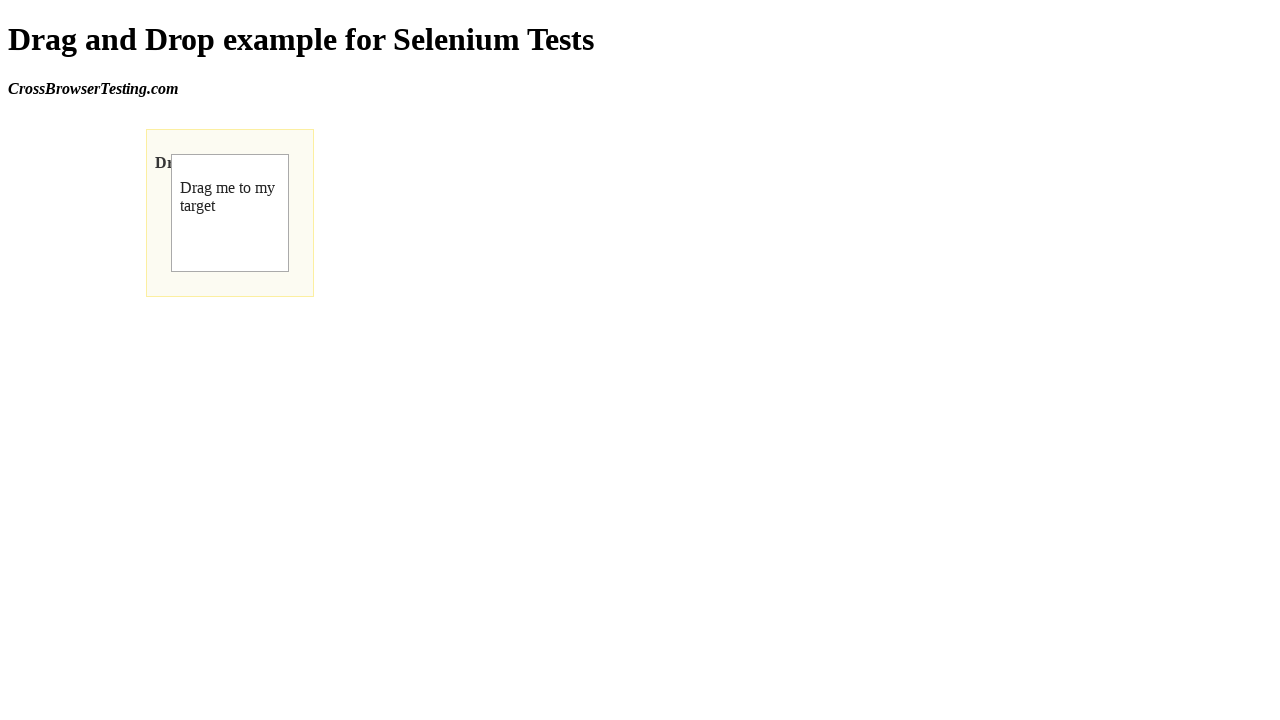